Tests registration form by filling email, first name, and last name fields.

Starting URL: https://demo.automationtesting.in/Register.html

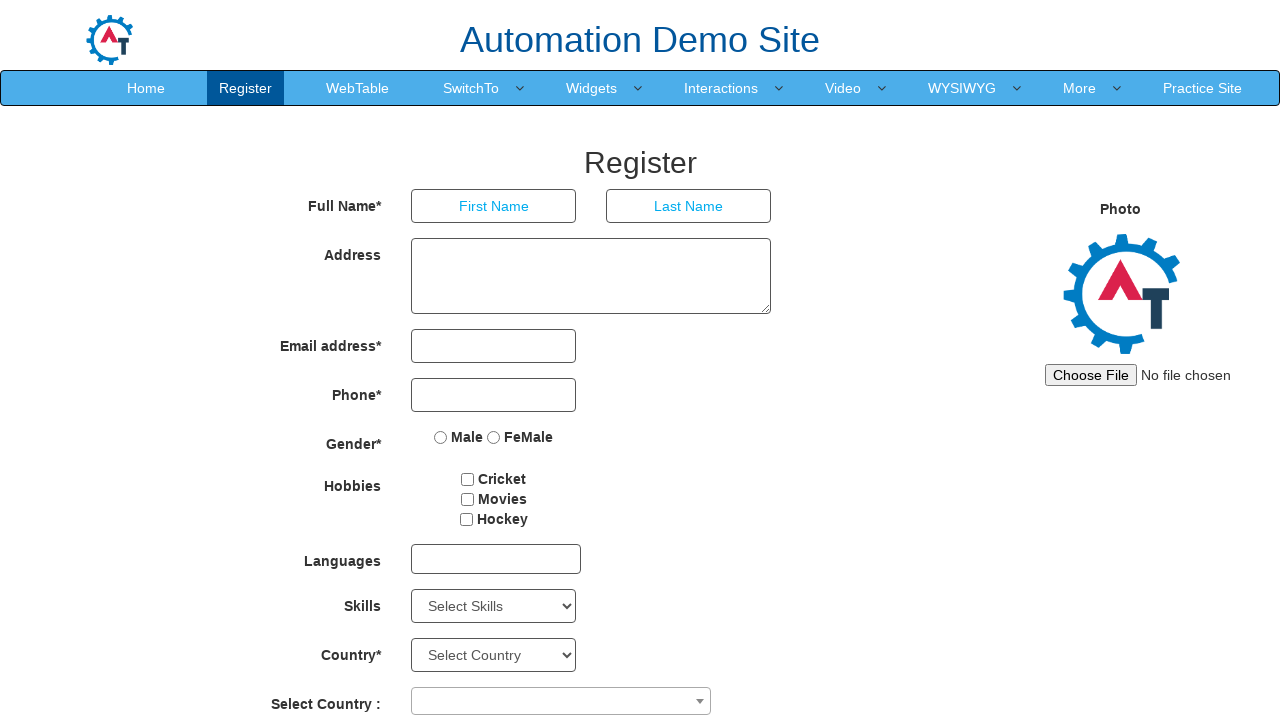

Filled email field with 'mike.jones@example.com' on input[type='email']
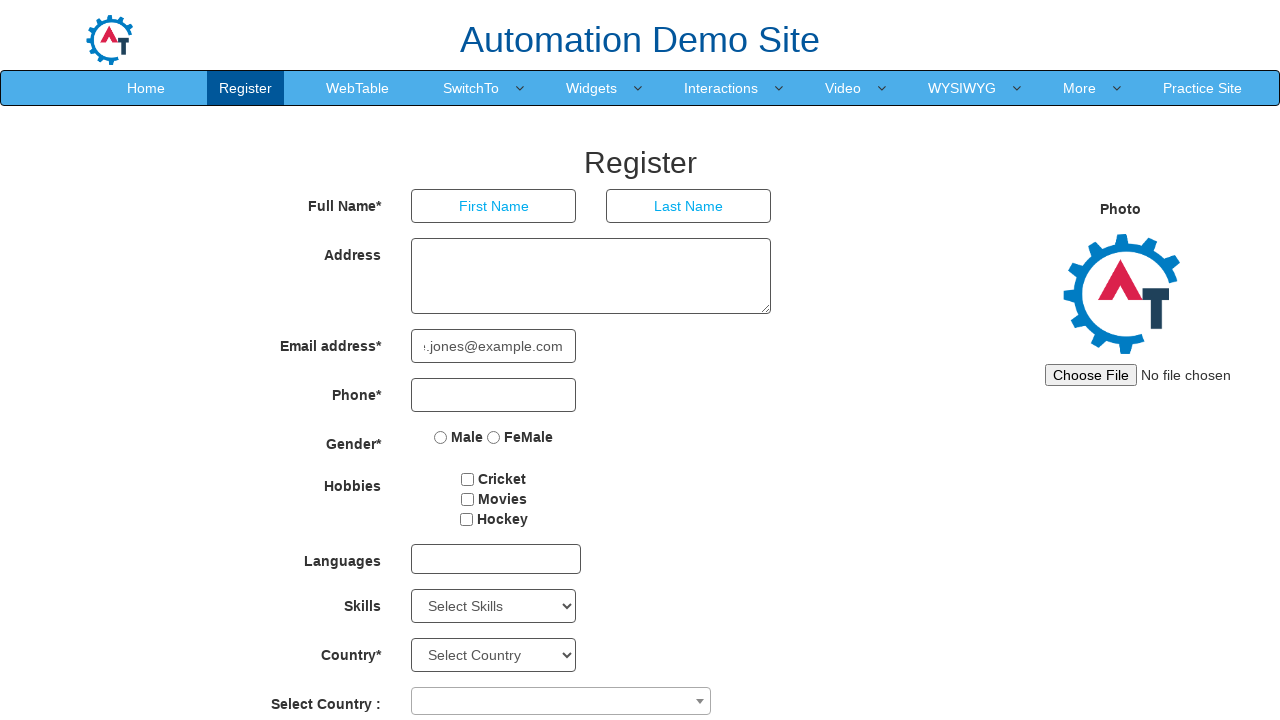

Filled first name field with 'Mike' on (//input[@type='text'])[1]
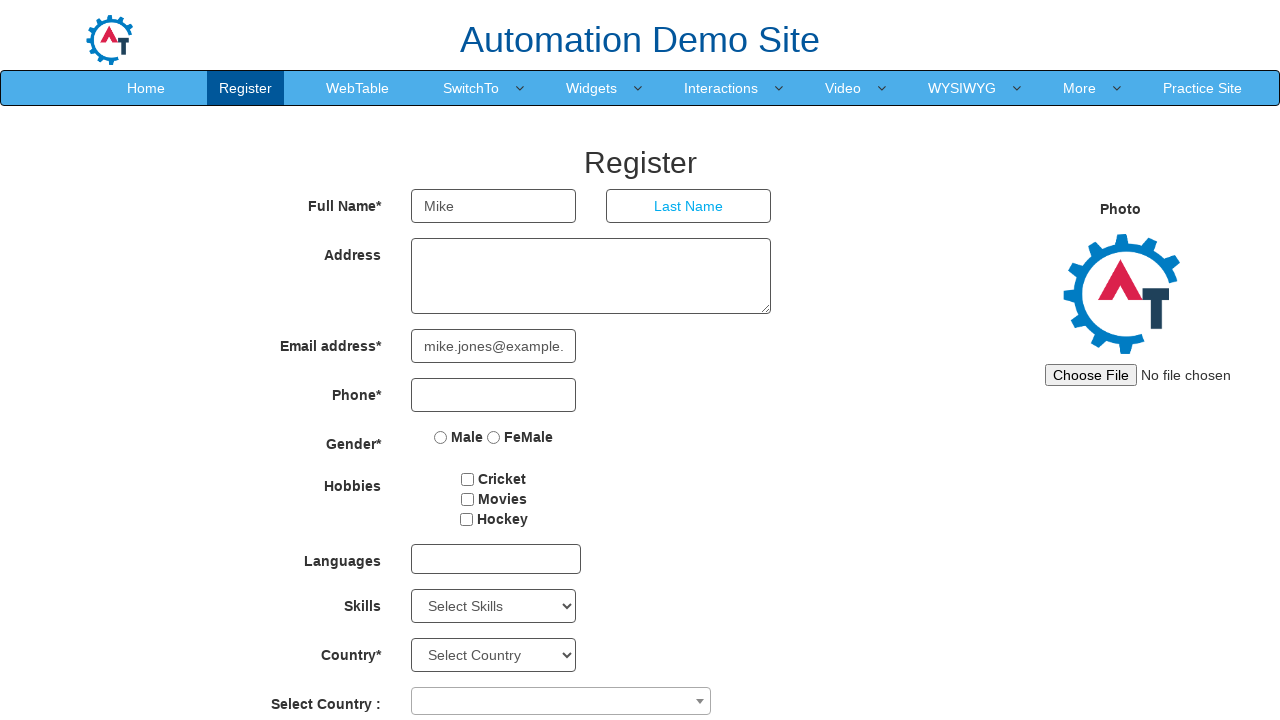

Filled last name field with 'Jones123' on (//input[@type='text'])[2]
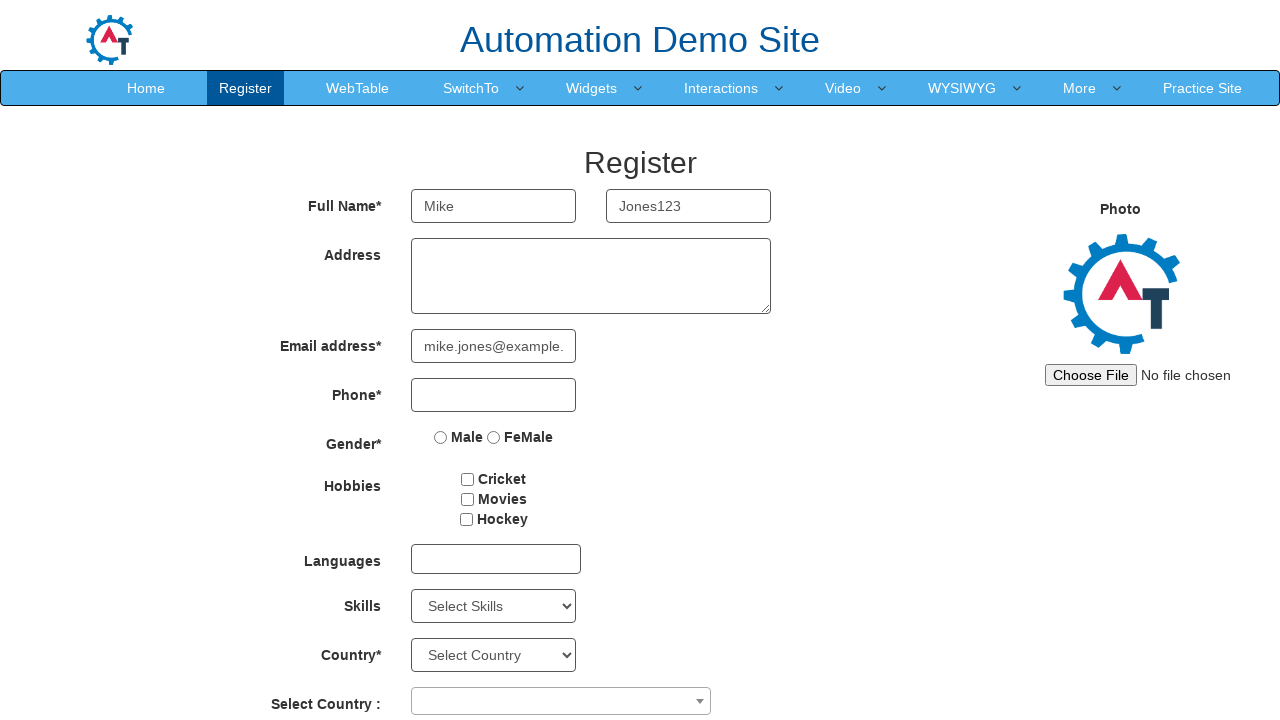

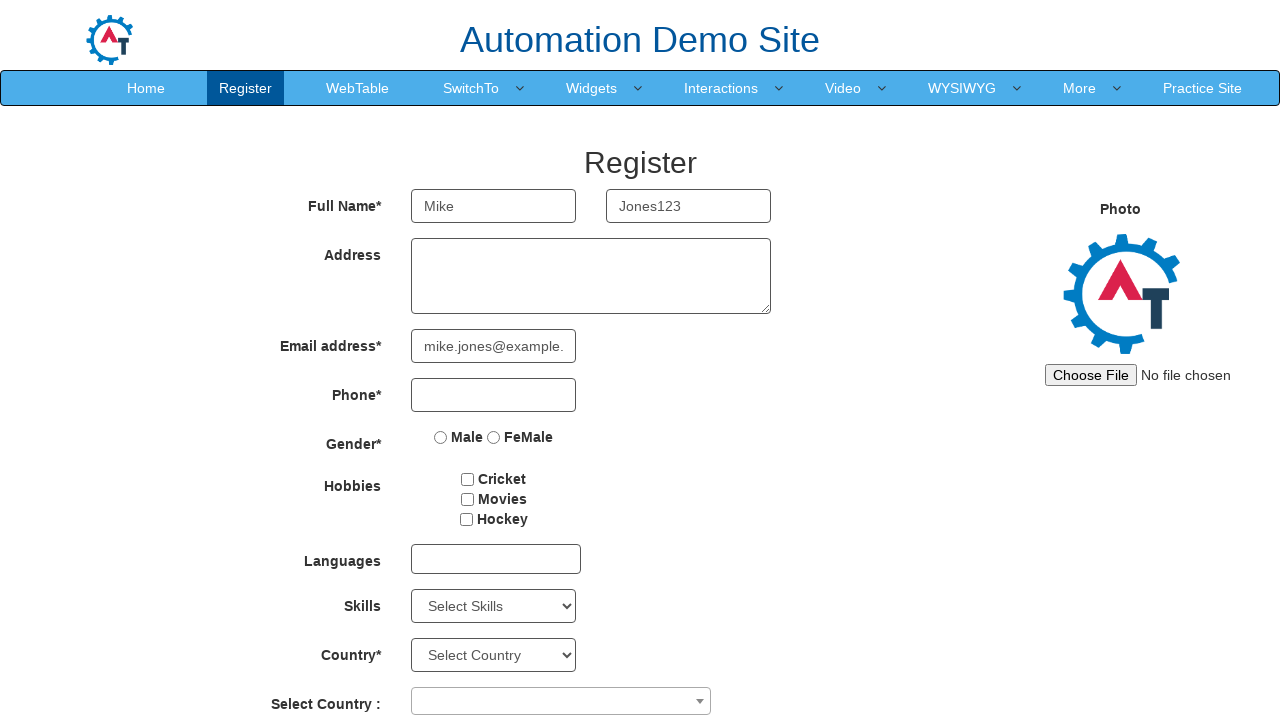